Waits for price to reach $100, clicks book button, solves a mathematical equation, and submits the answer

Starting URL: http://suninjuly.github.io/explicit_wait2.html

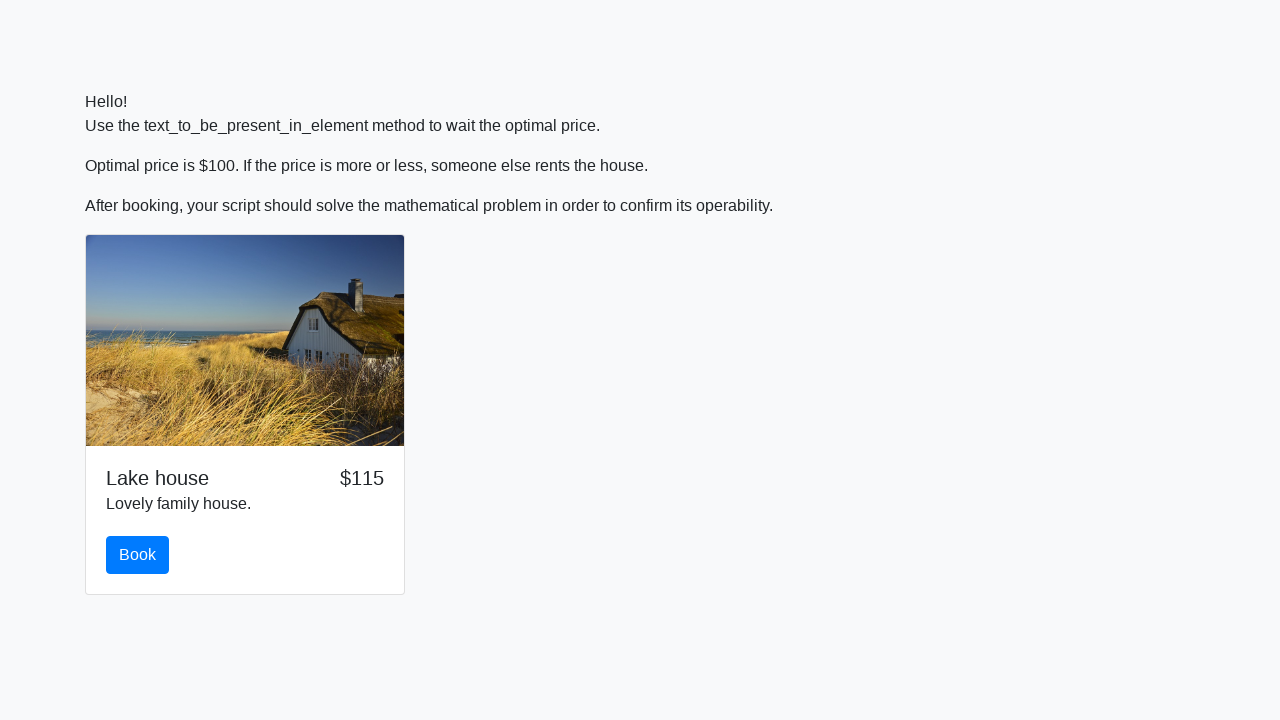

Waited for price to reach $100
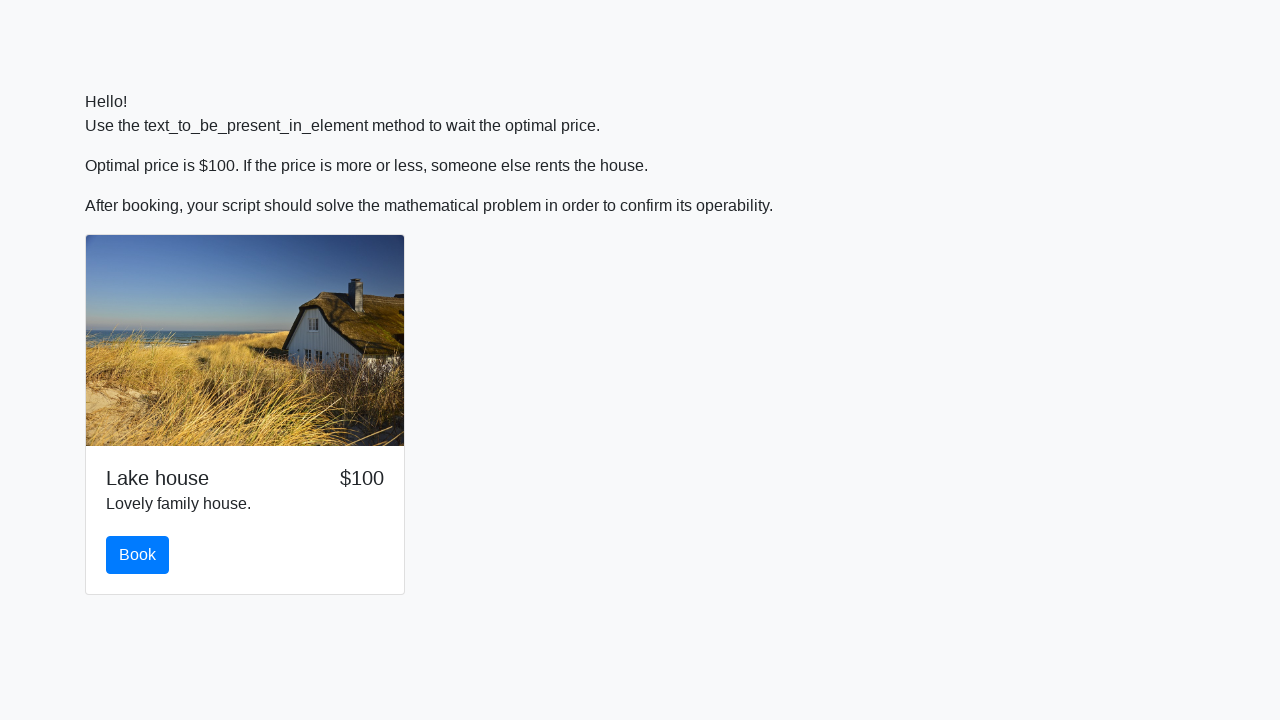

Clicked the book button at (138, 555) on #book
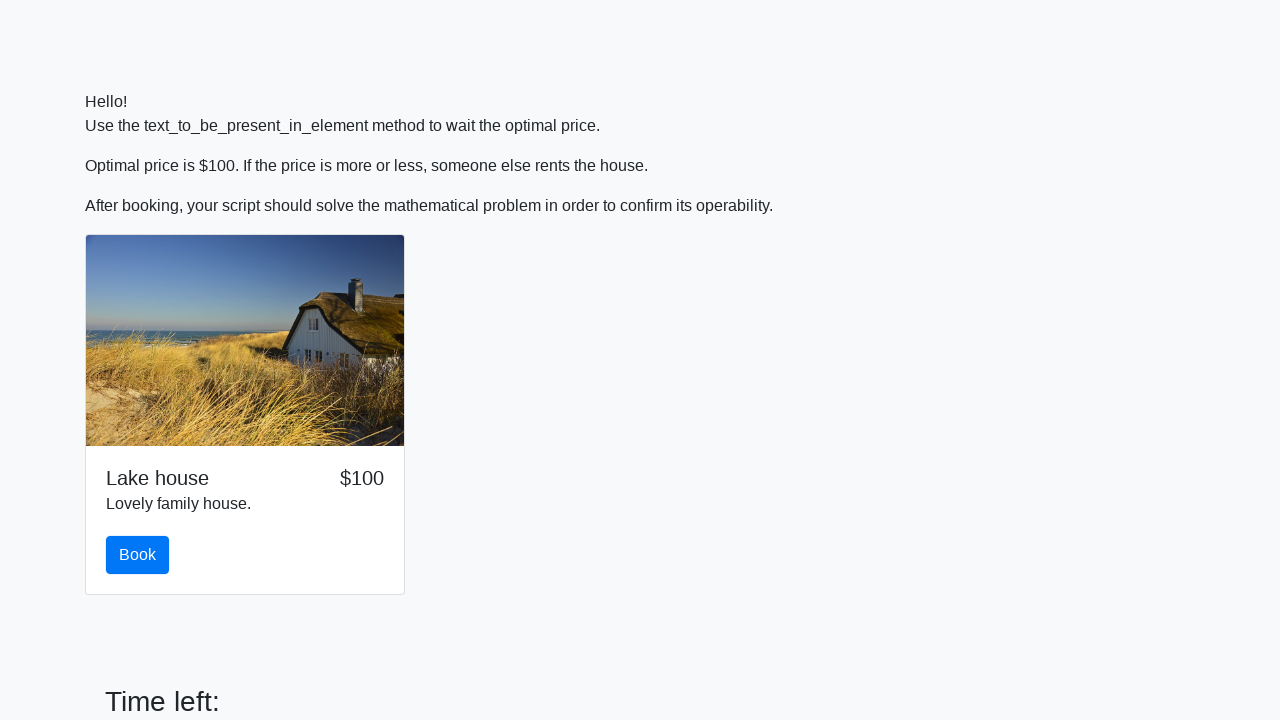

Retrieved value from input field: 720
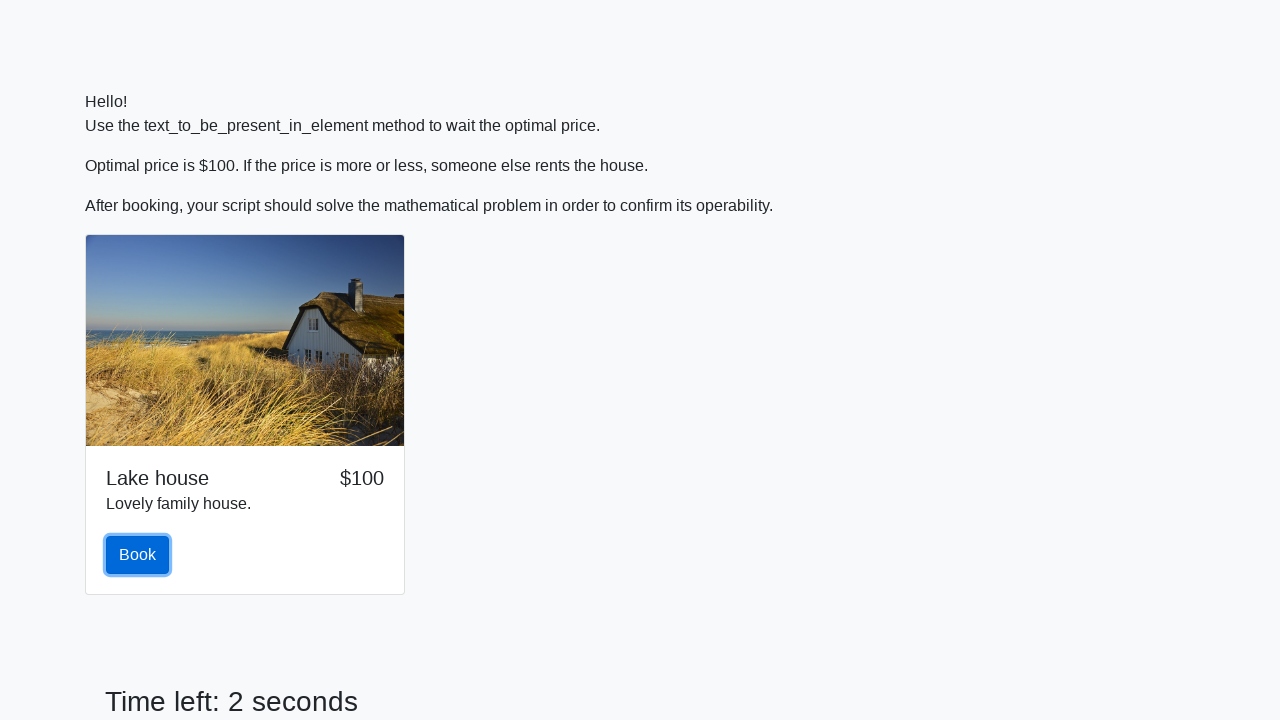

Calculated mathematical answer: 1.8762324039004032
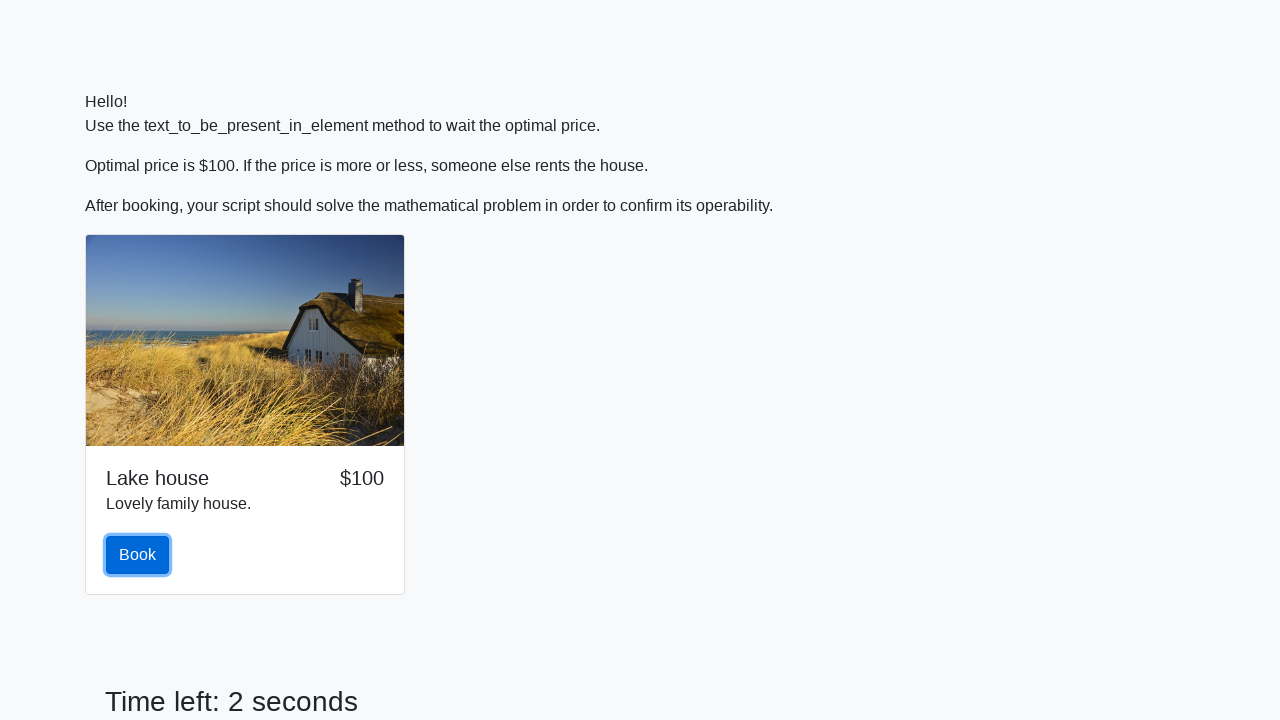

Filled in the calculated answer on #answer
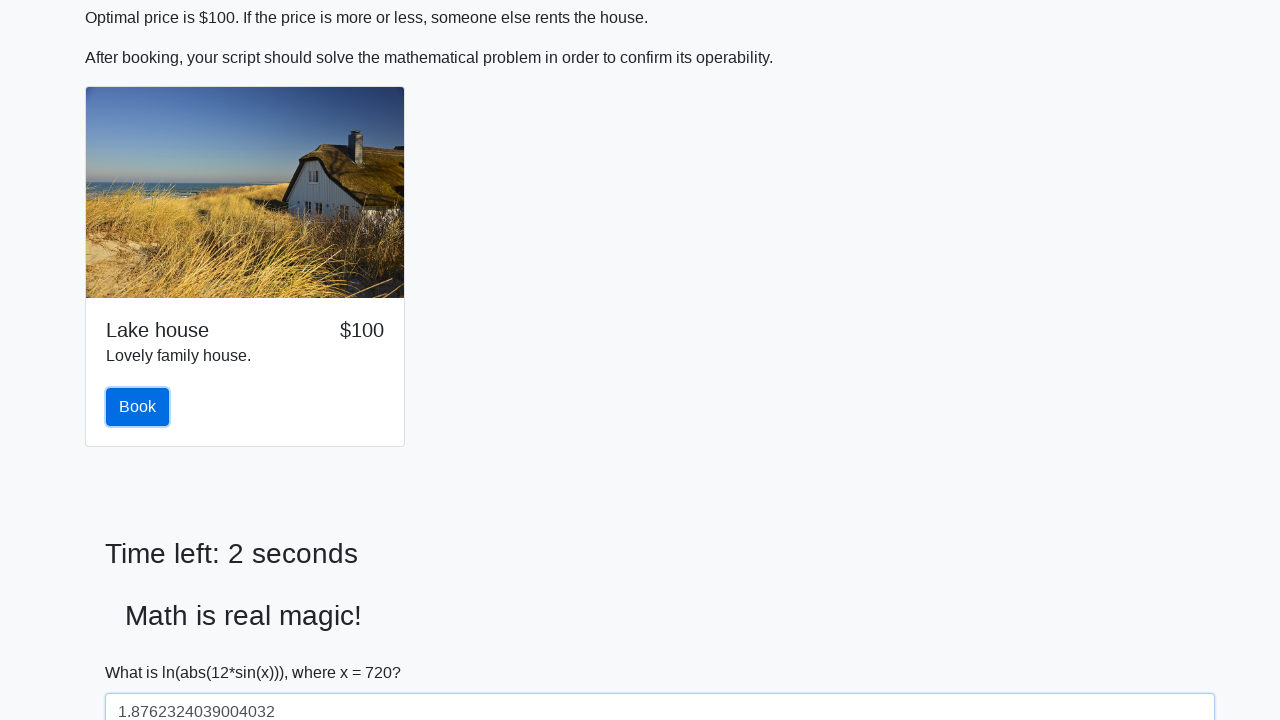

Clicked the solve button to submit answer at (143, 651) on #solve
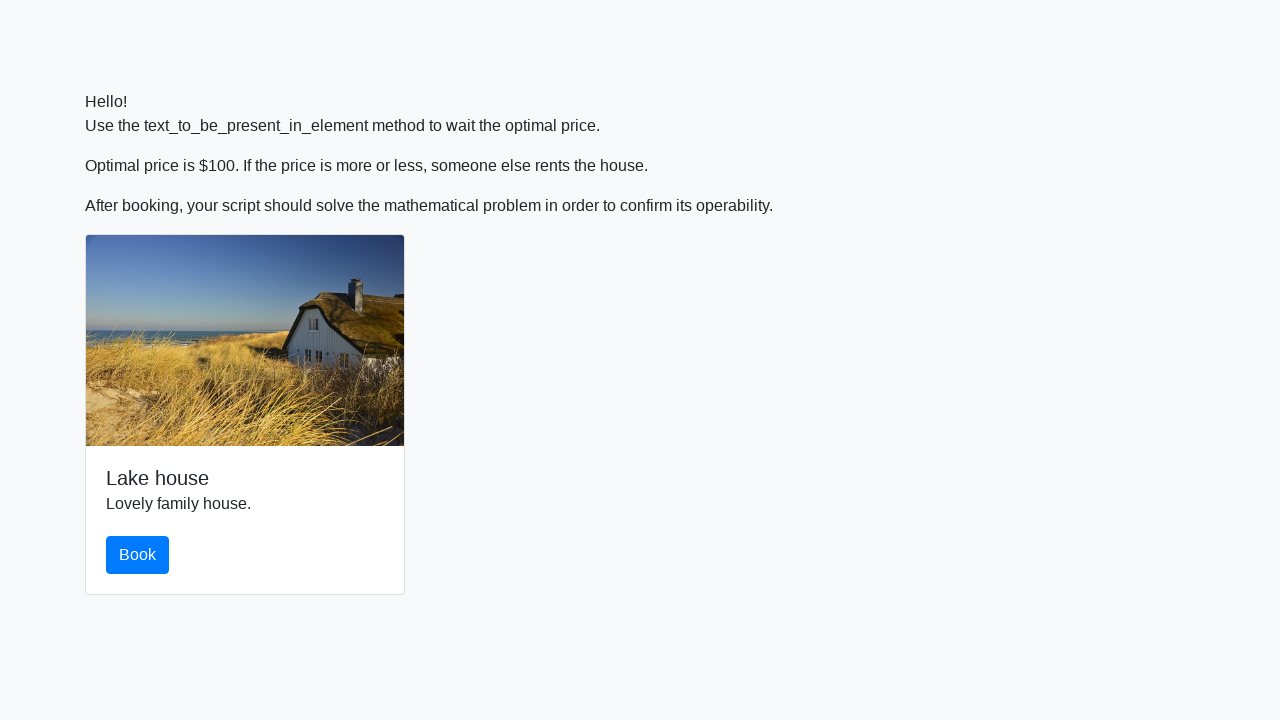

Set up dialog handler to accept alerts
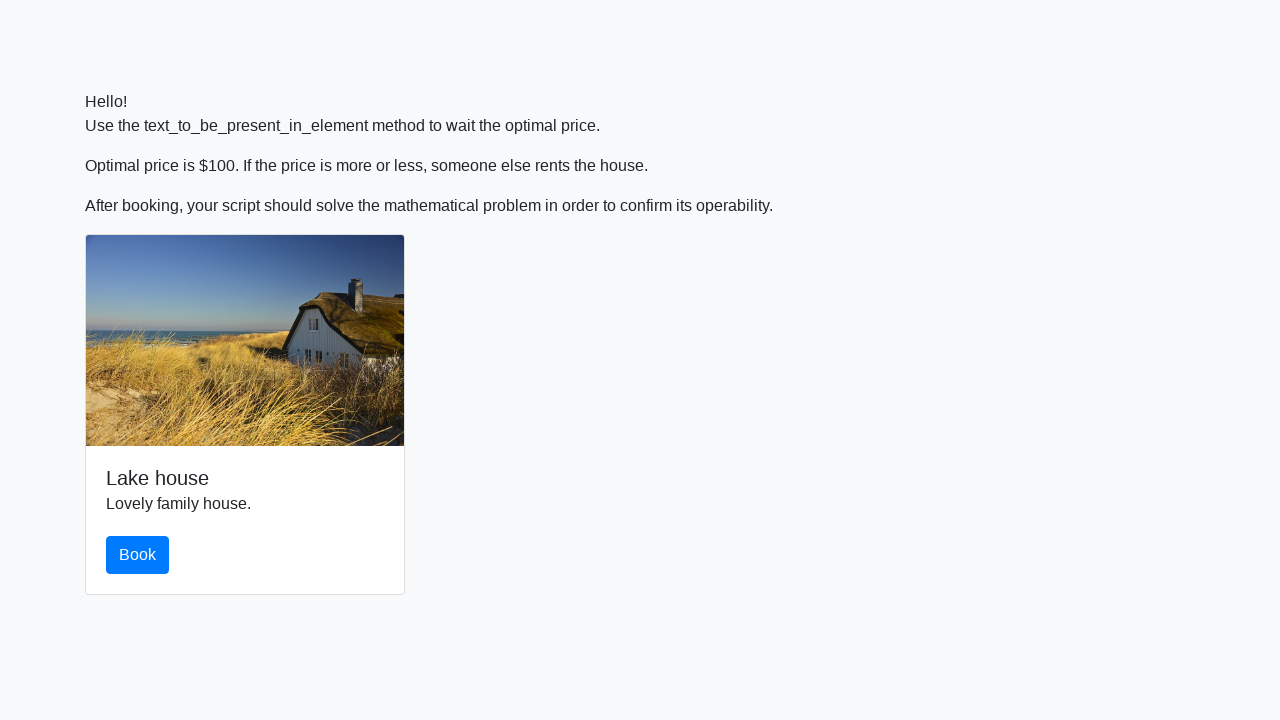

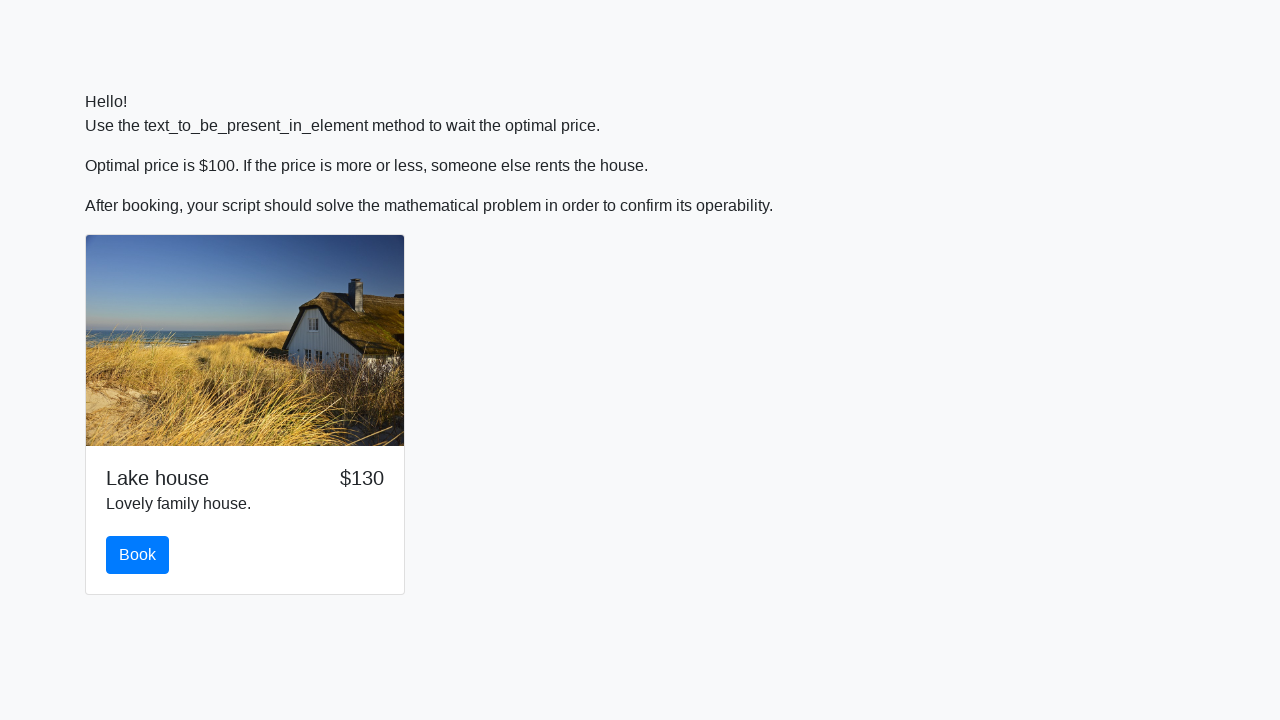